Tests right-click context menu functionality by performing a right-click action on an element, selecting an option from the context menu, and accepting the resulting alert

Starting URL: https://swisnl.github.io/jQuery-contextMenu/demo.html

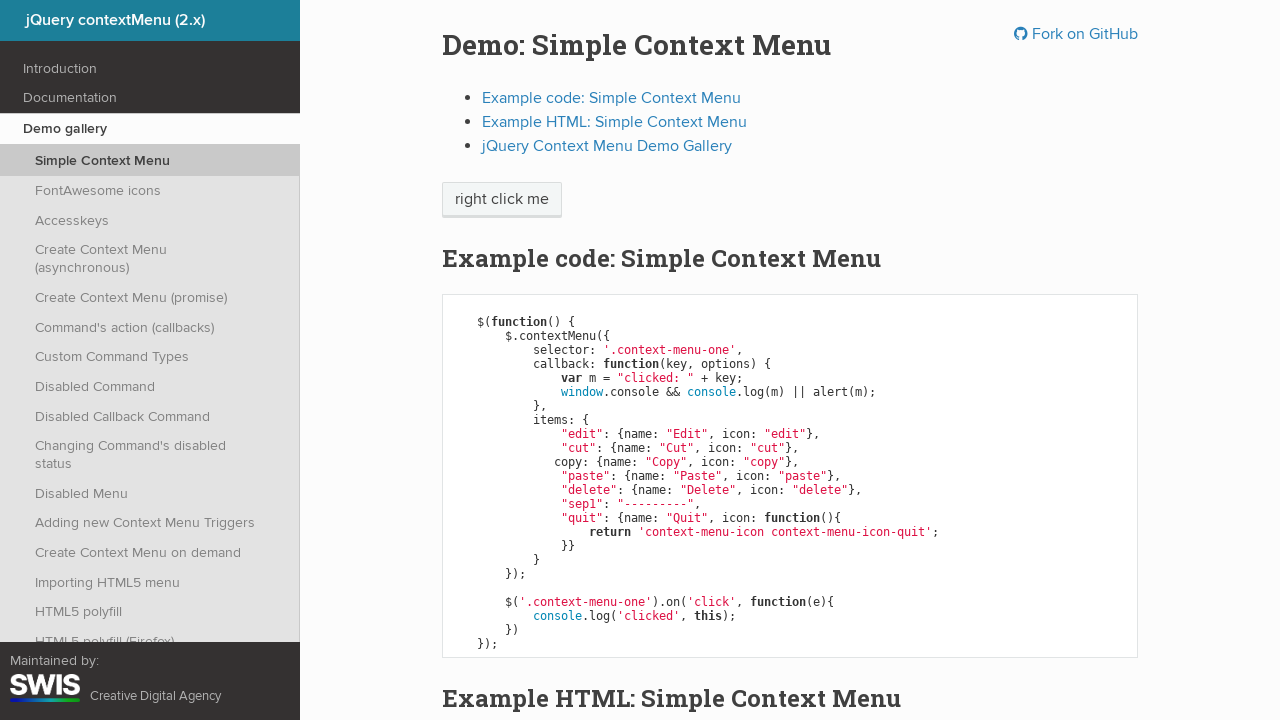

Located element for right-click action
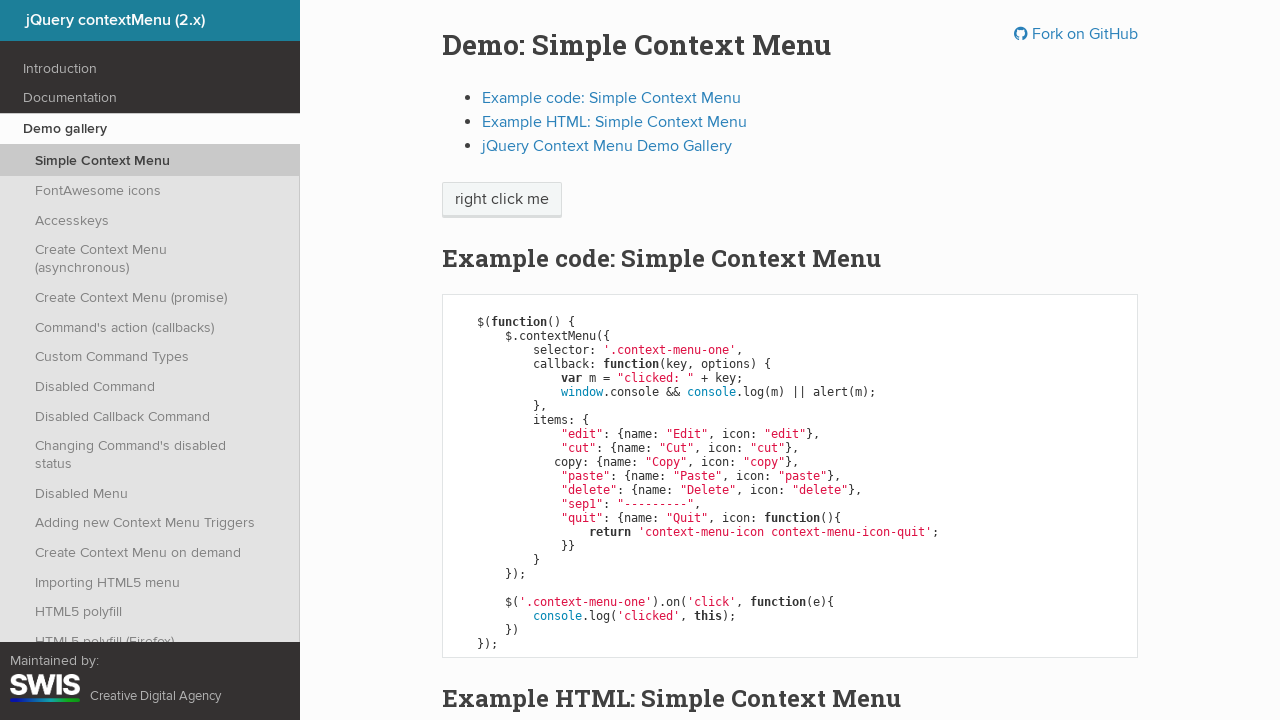

Performed right-click on the element to open context menu at (502, 200) on xpath=/html/body/div[1]/section/div/div/div/p/span
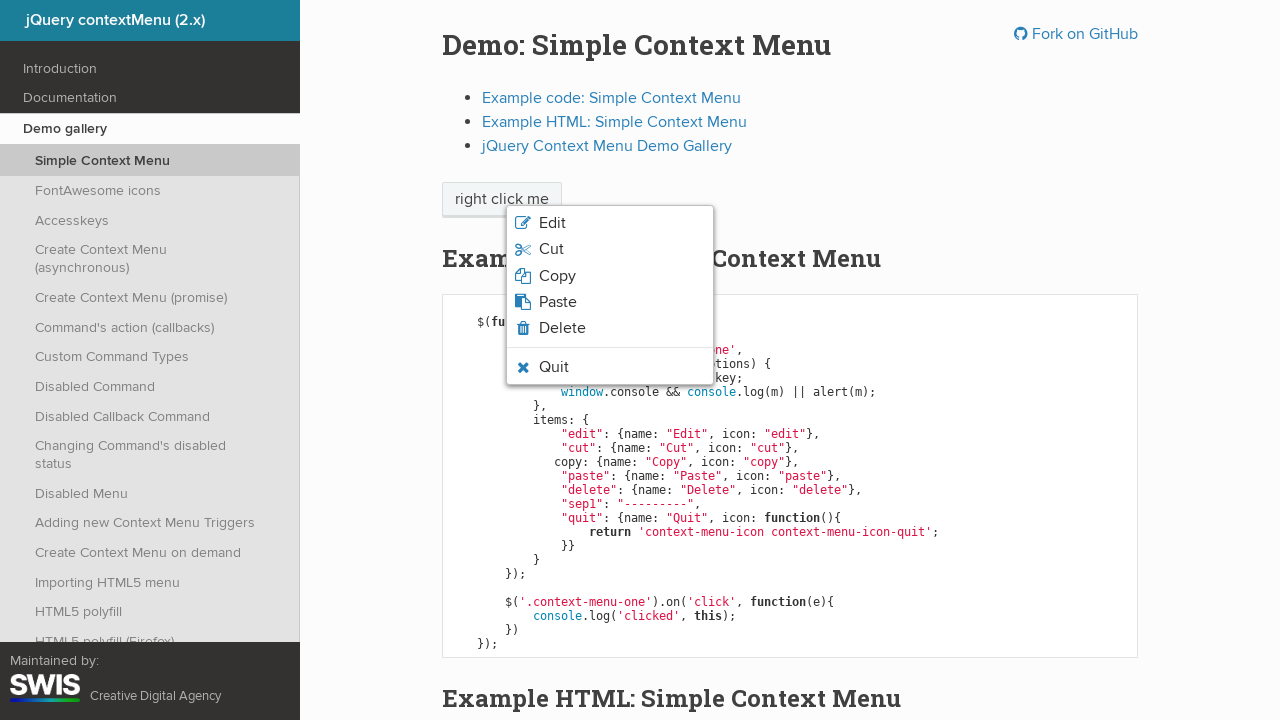

Selected third option from context menu at (610, 276) on xpath=/html/body/ul/li[3]
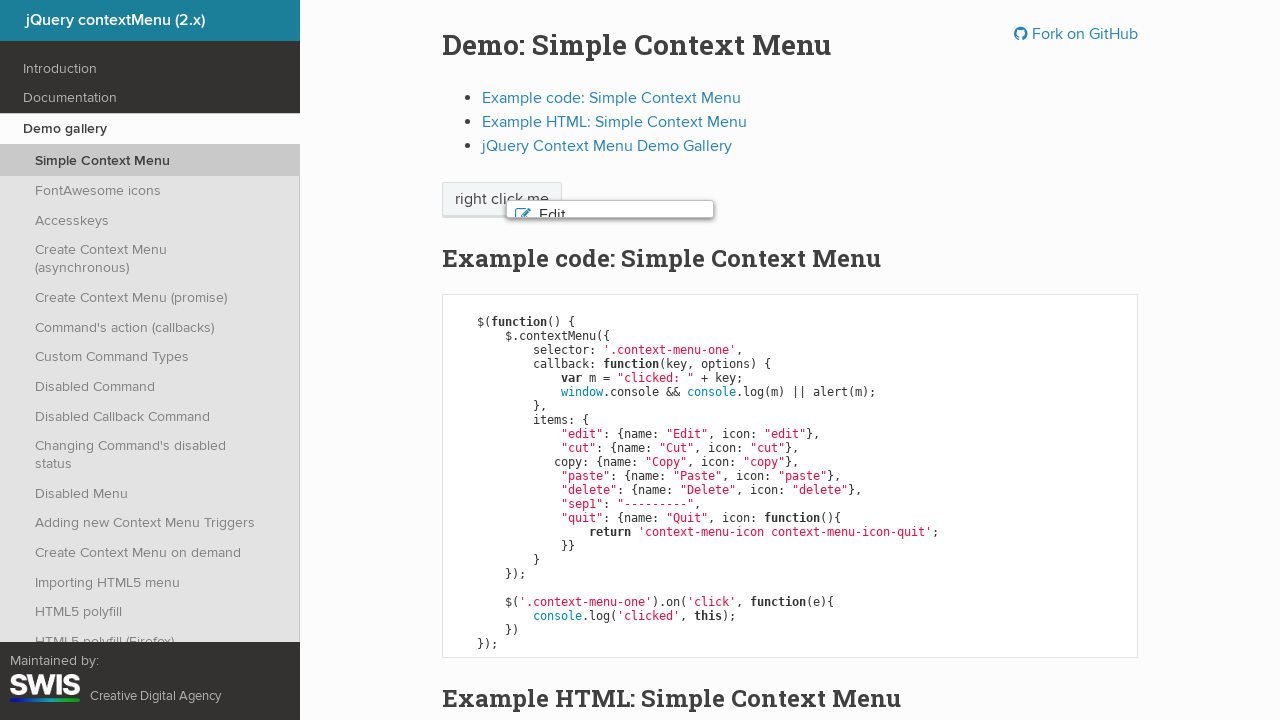

Set up dialog handler to accept alerts
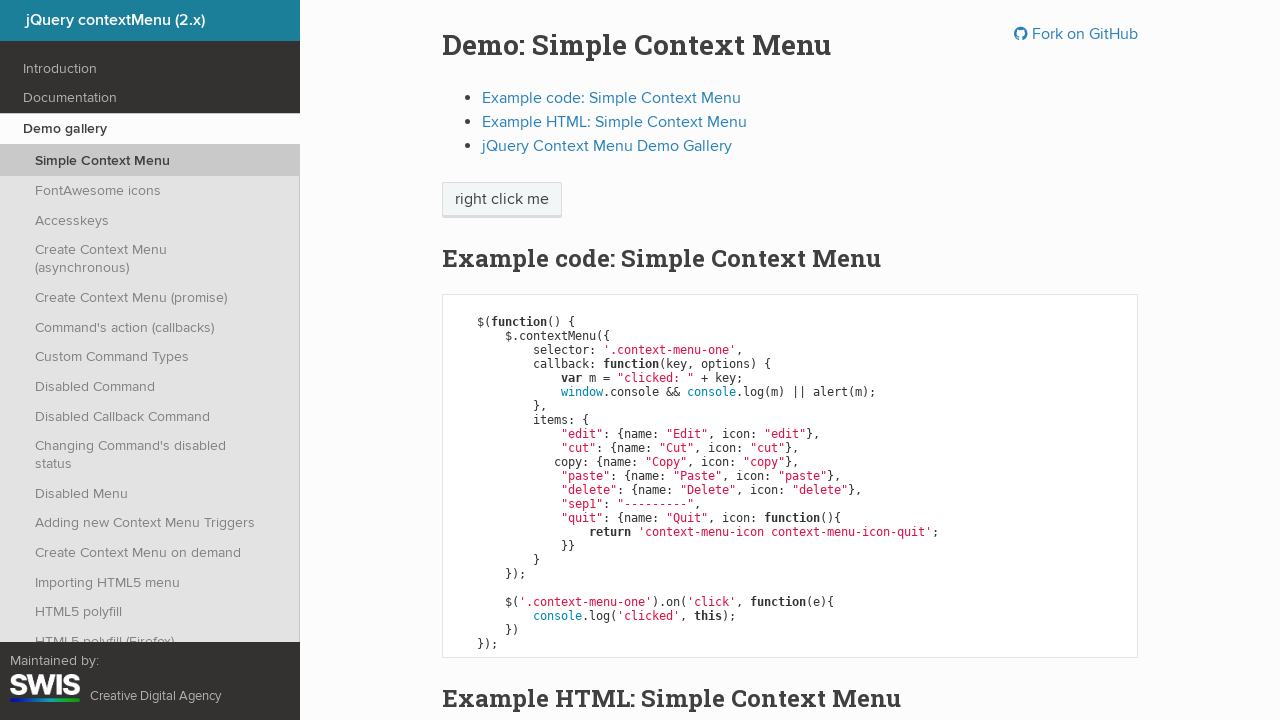

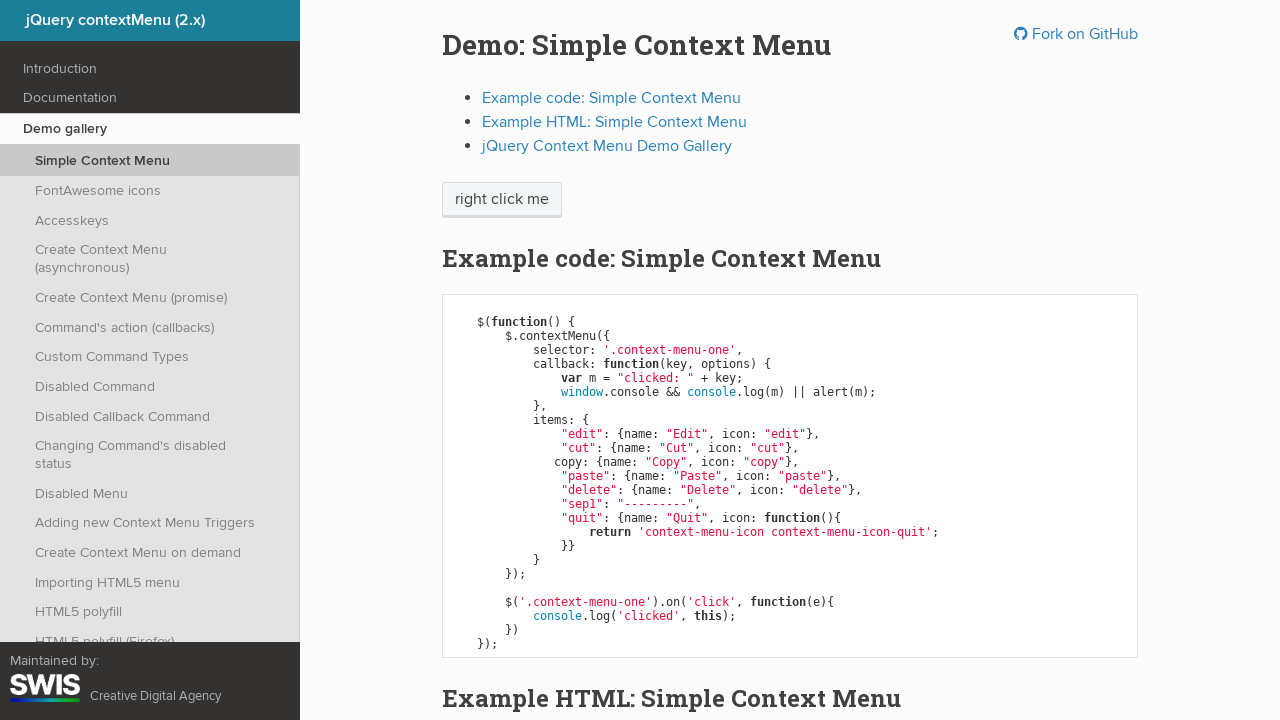